Tests switching between multiple browser windows by clicking a link that opens a new window, then switching between the original and new windows using window handle order.

Starting URL: http://the-internet.herokuapp.com/windows

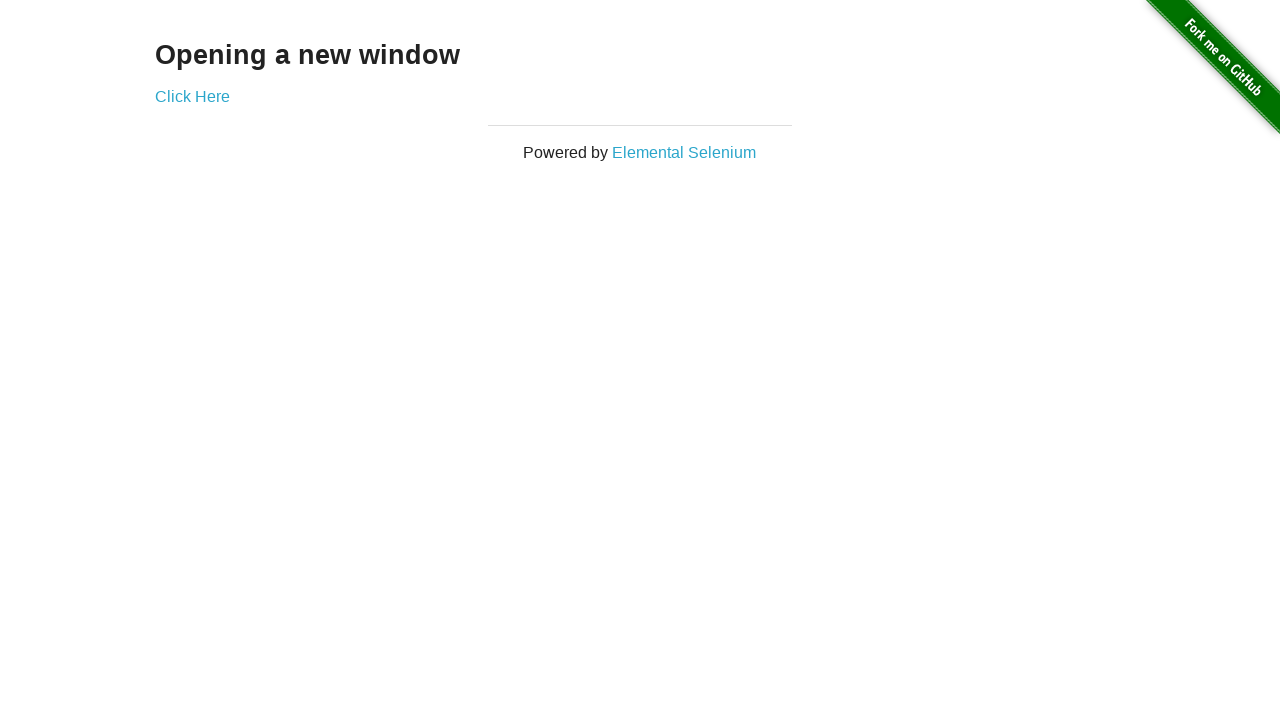

Clicked link to open new window at (192, 96) on .example a
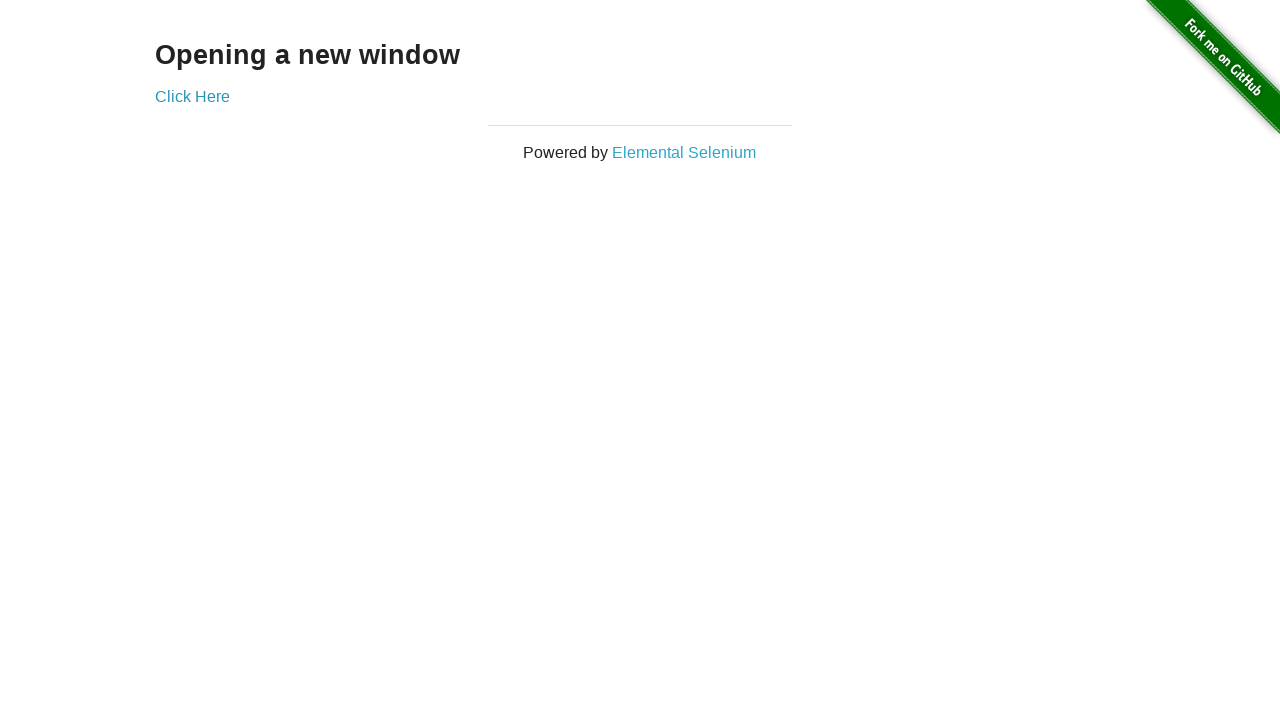

Waited for new window to open
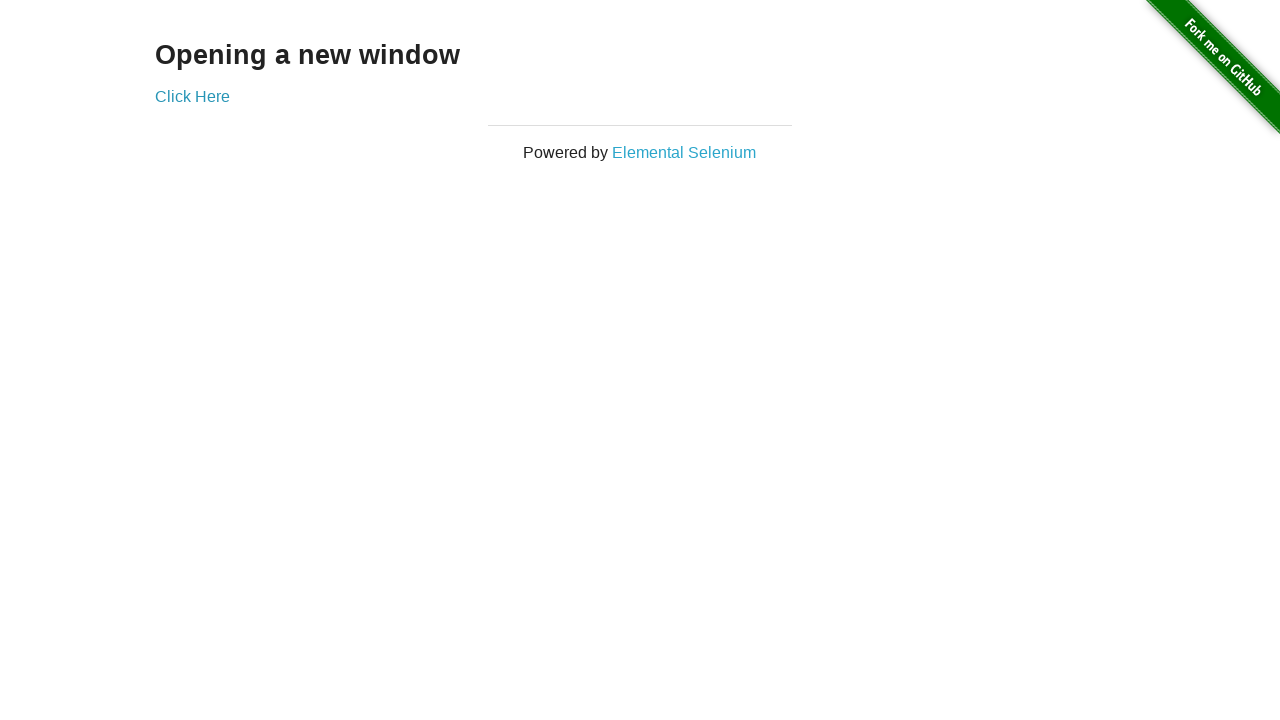

Retrieved all open pages from context
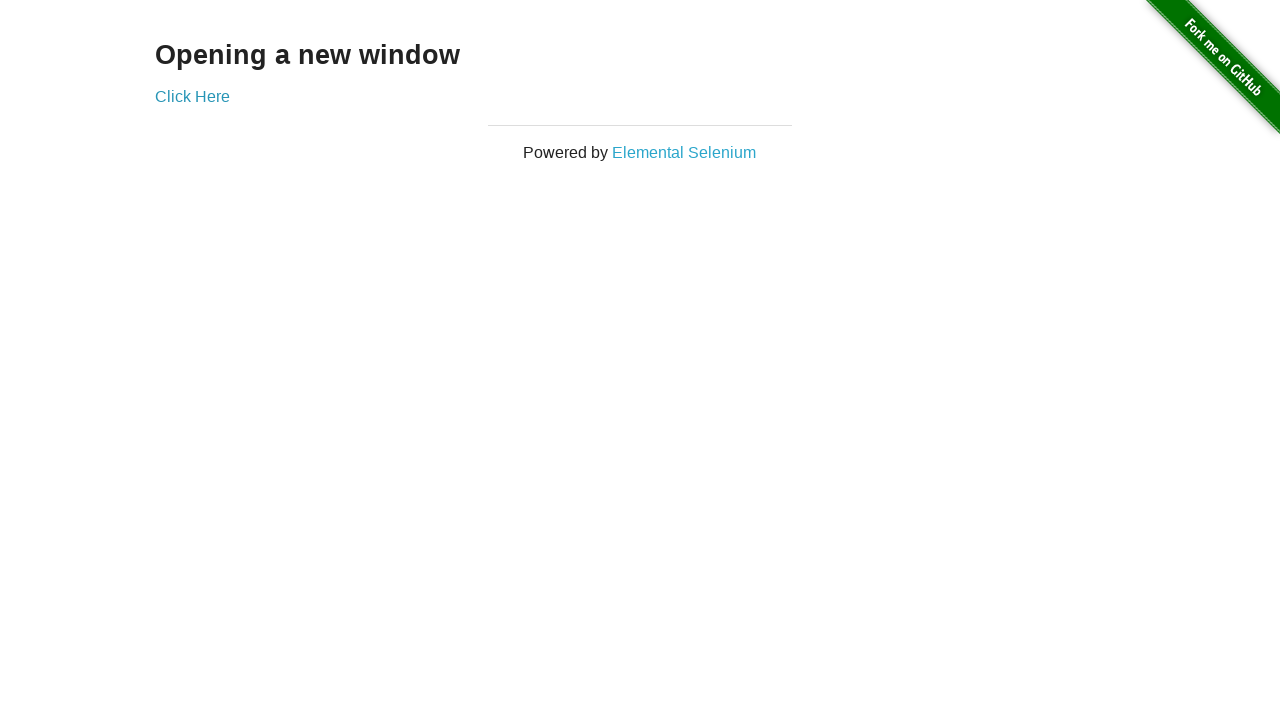

Selected first window from page list
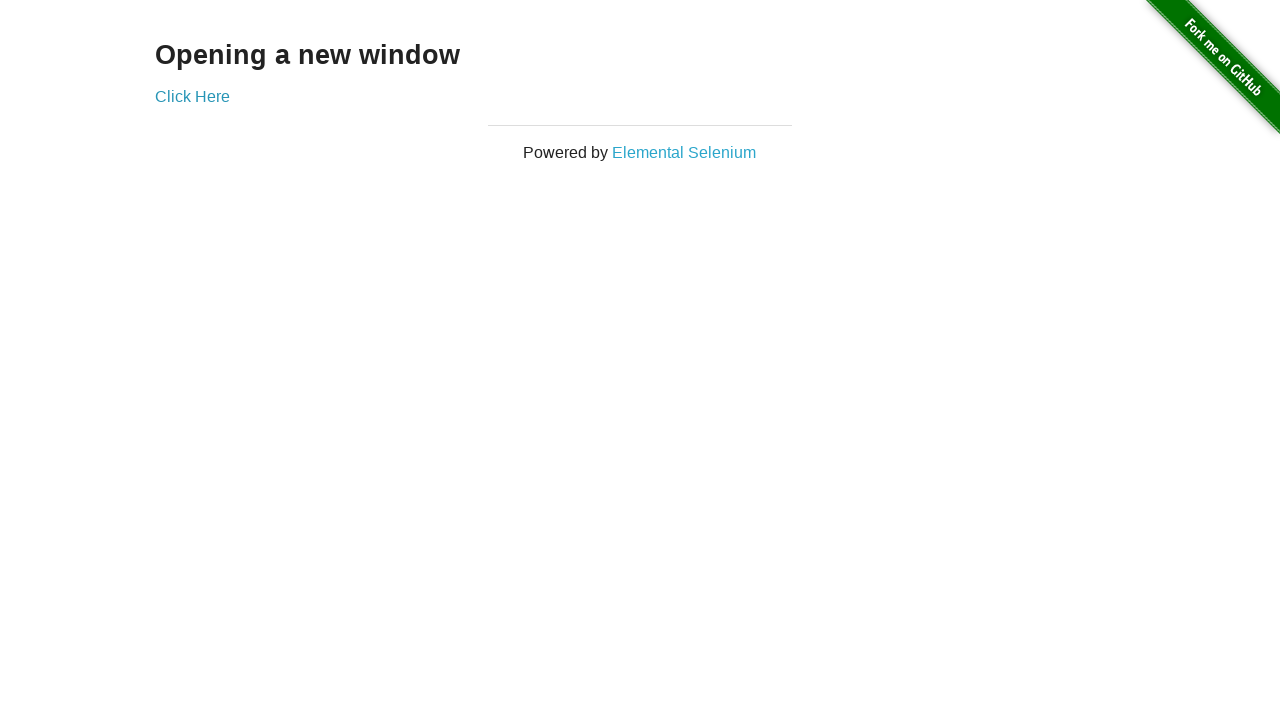

Brought first window to front
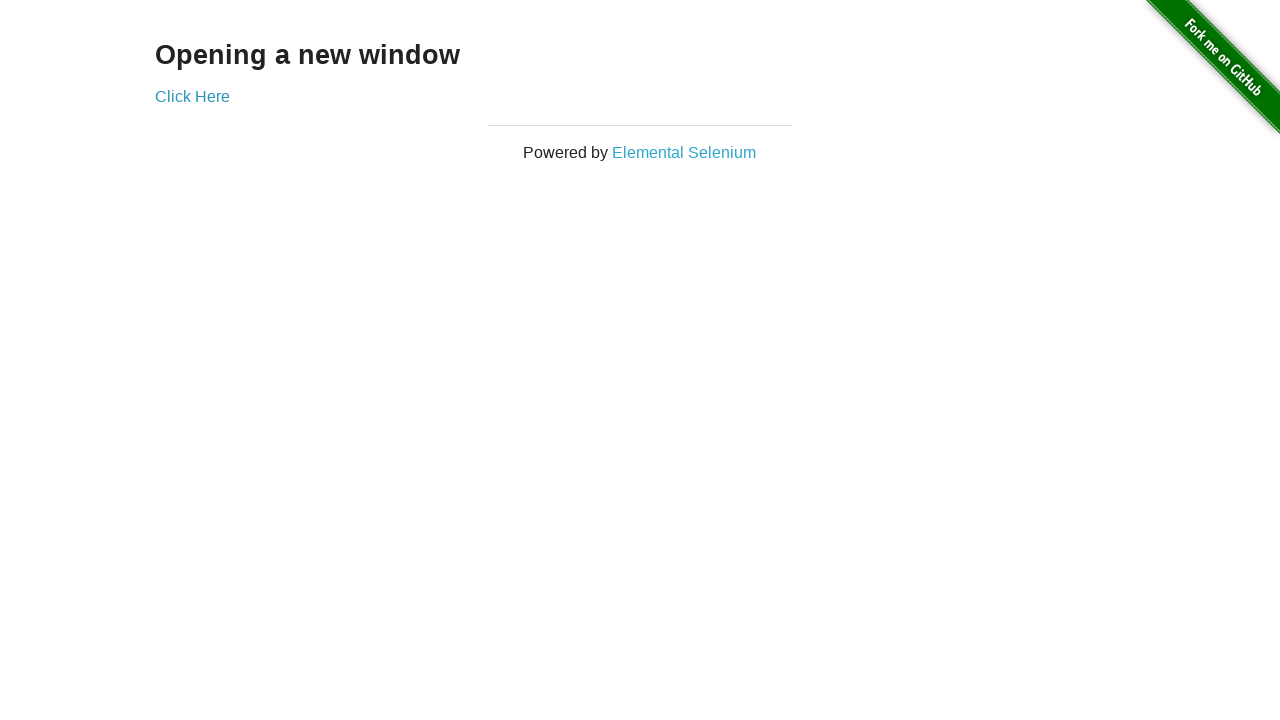

Verified first window title is not 'New Window'
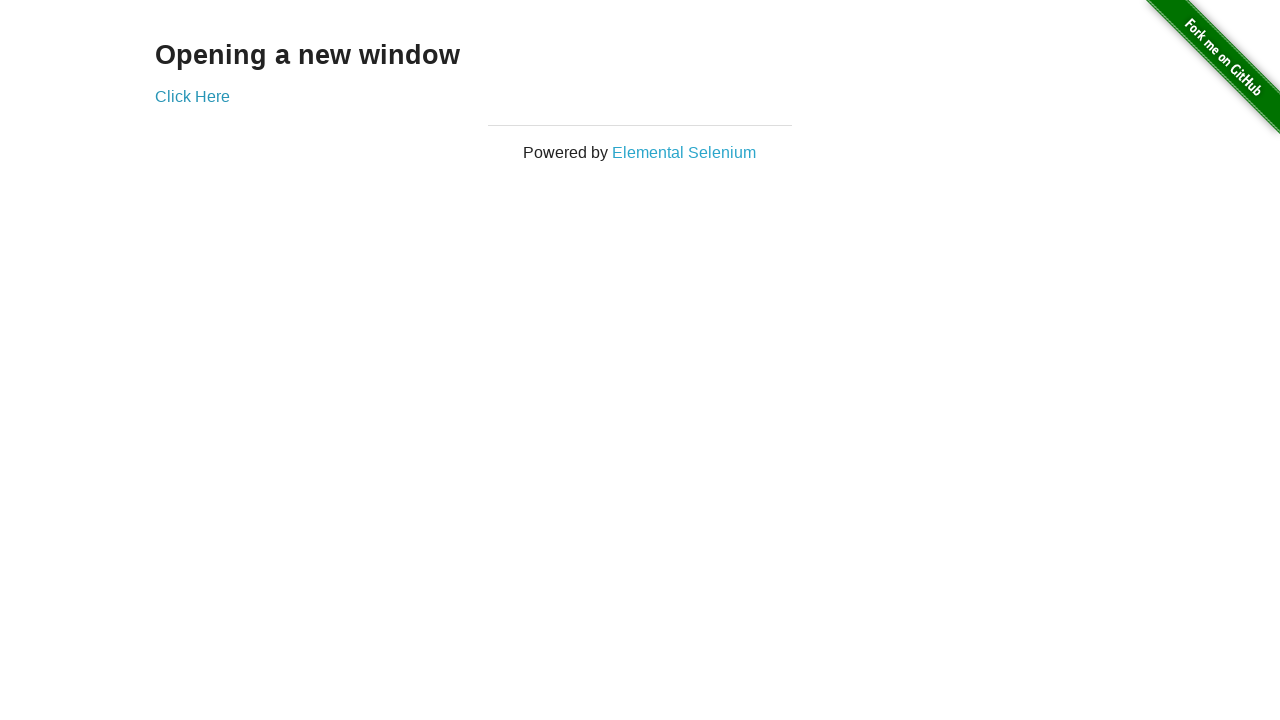

Selected new window from page list
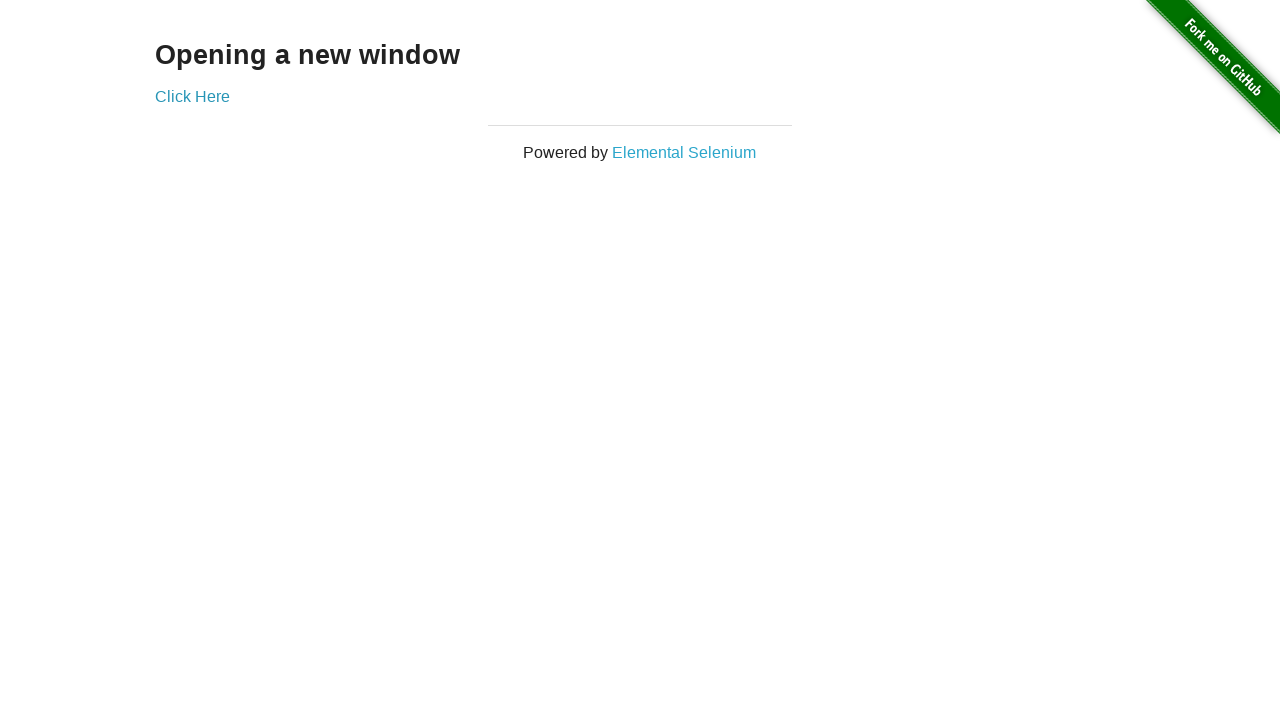

Brought new window to front
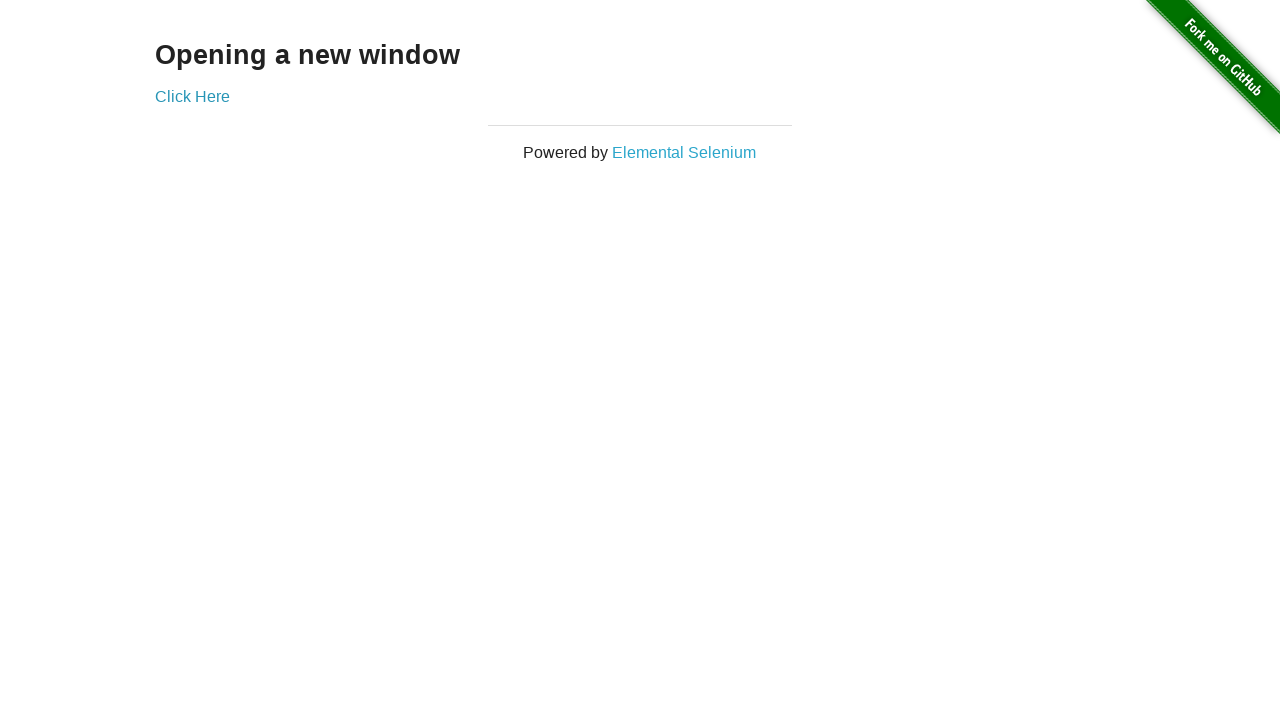

Waited for new window to load completely
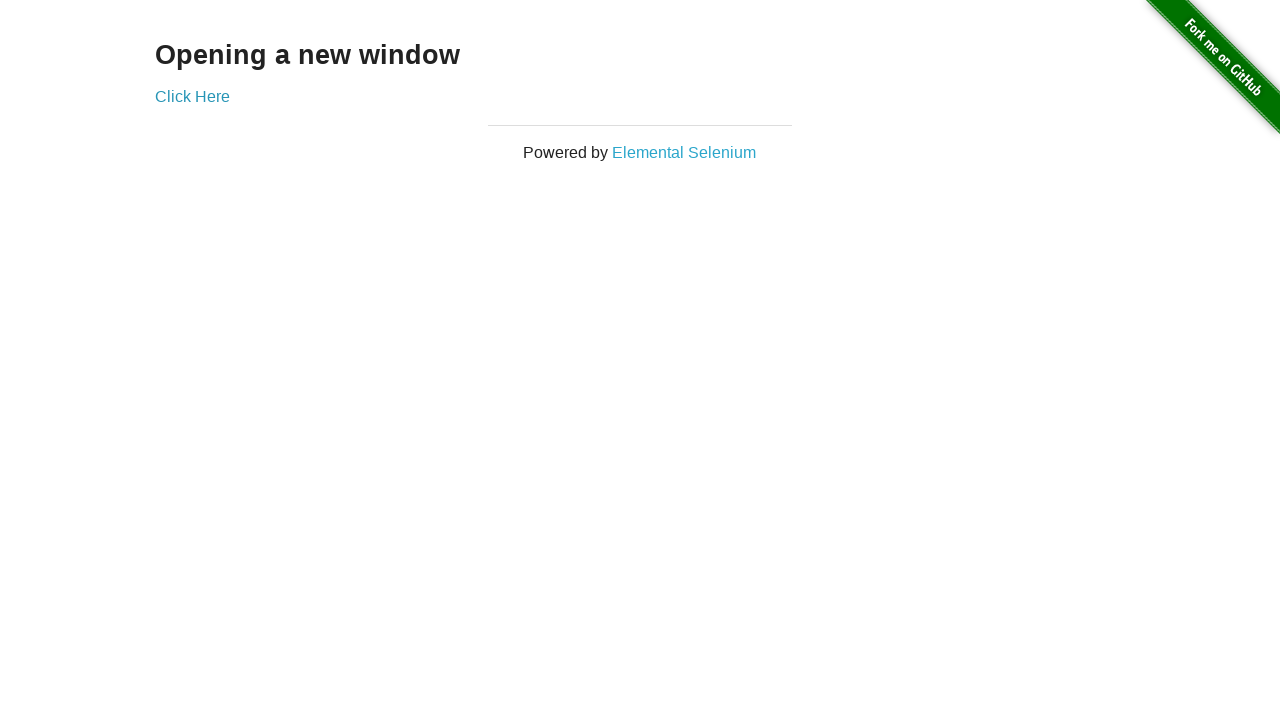

Verified new window title is 'New Window'
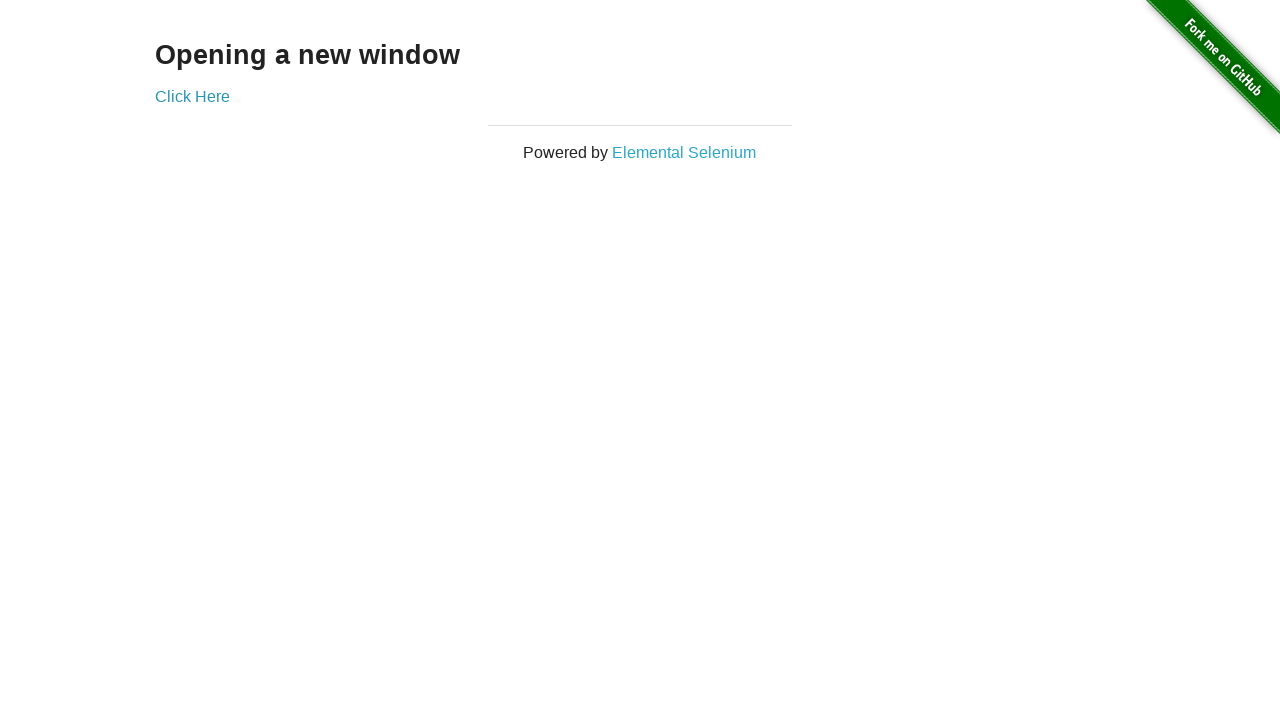

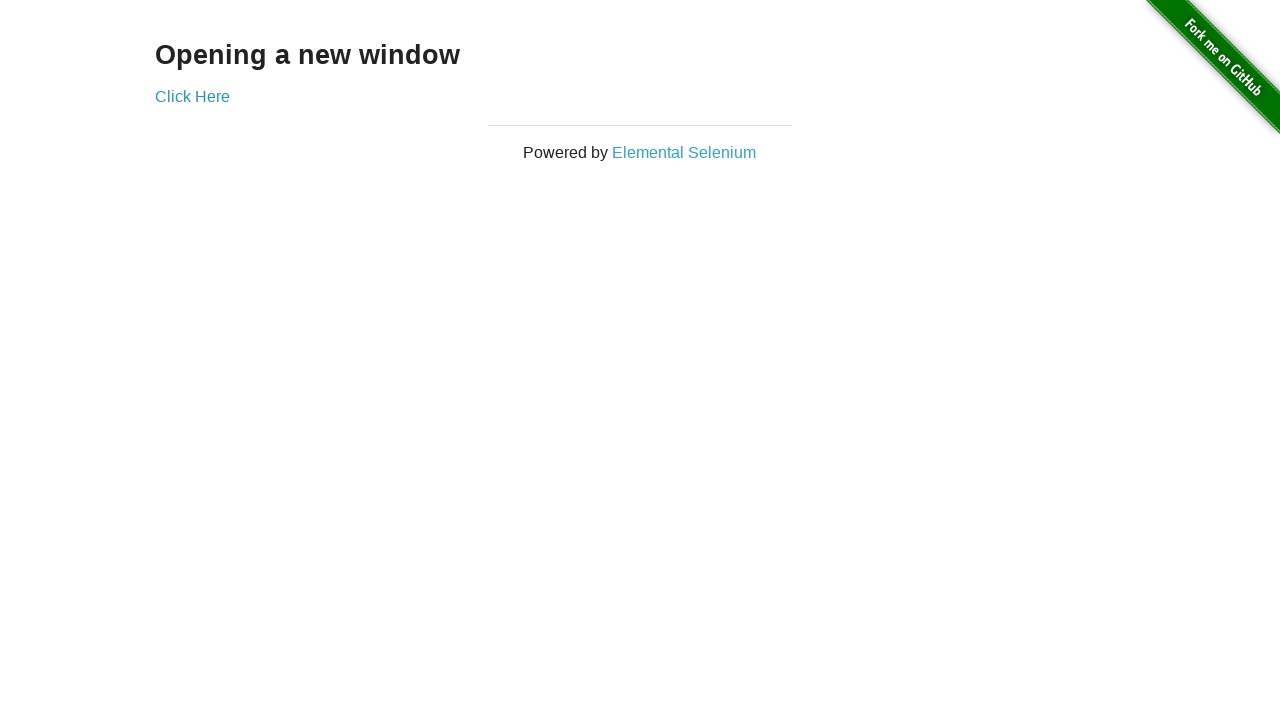